Tests navigation on Playwright documentation site by clicking the get started link and verifying the Installation heading appears

Starting URL: https://playwright.dev/

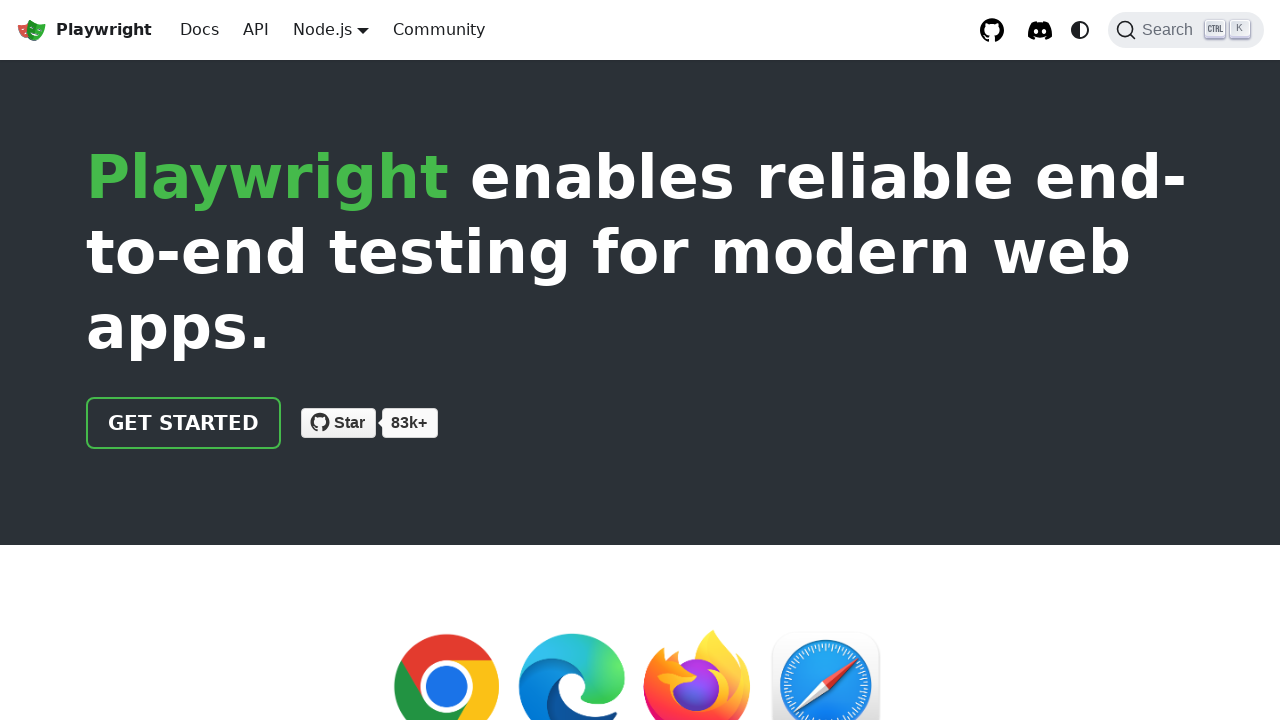

Navigated to Playwright documentation site
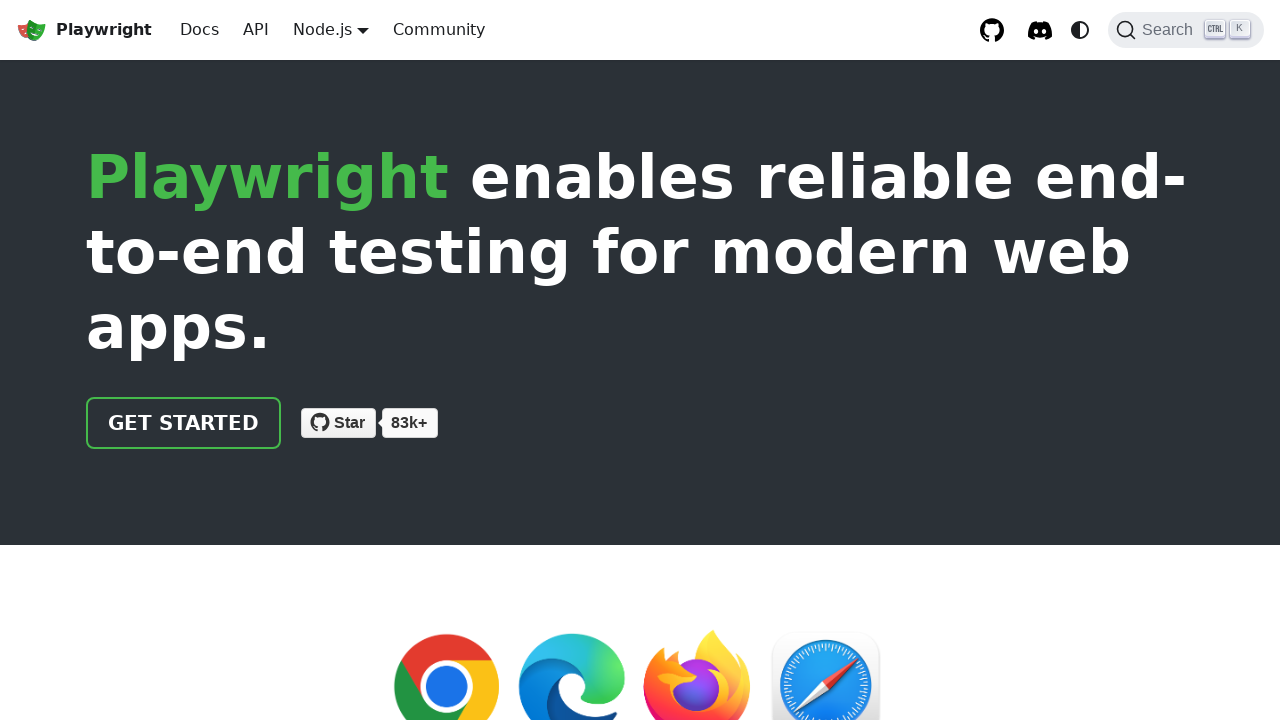

Clicked the Get started link at (184, 423) on internal:role=link[name="Get started"i]
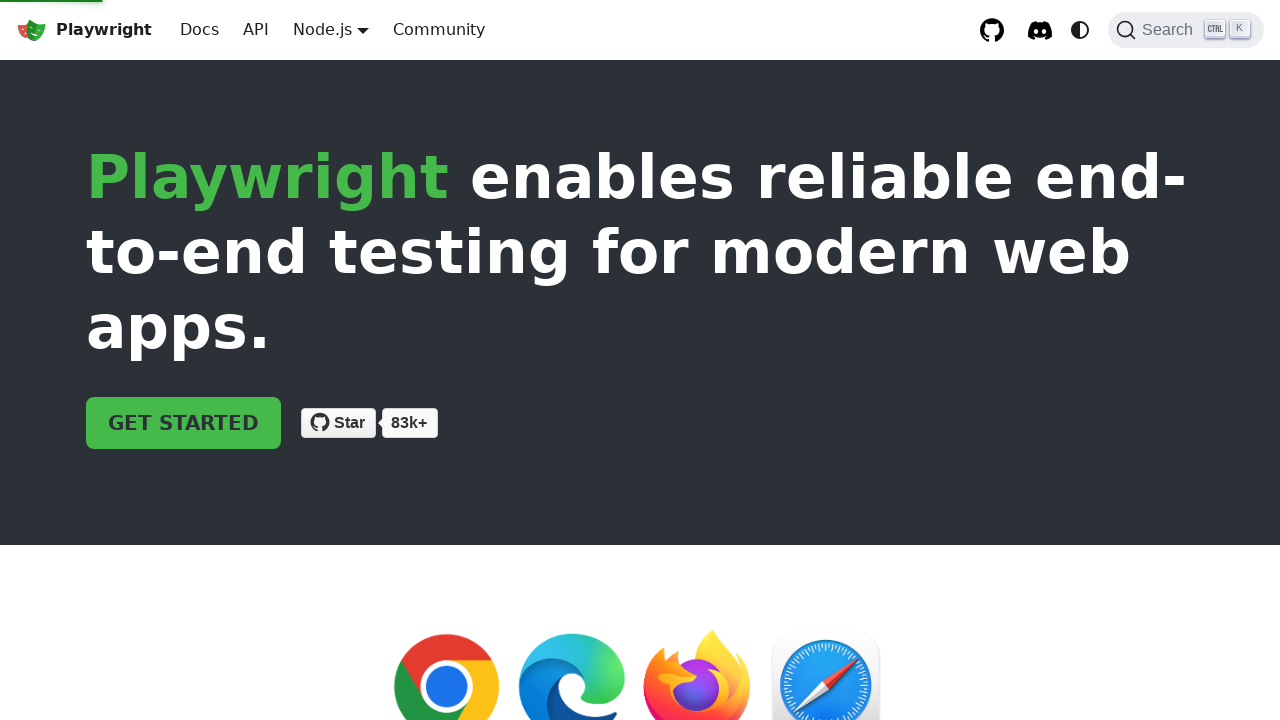

Installation heading appeared and is visible
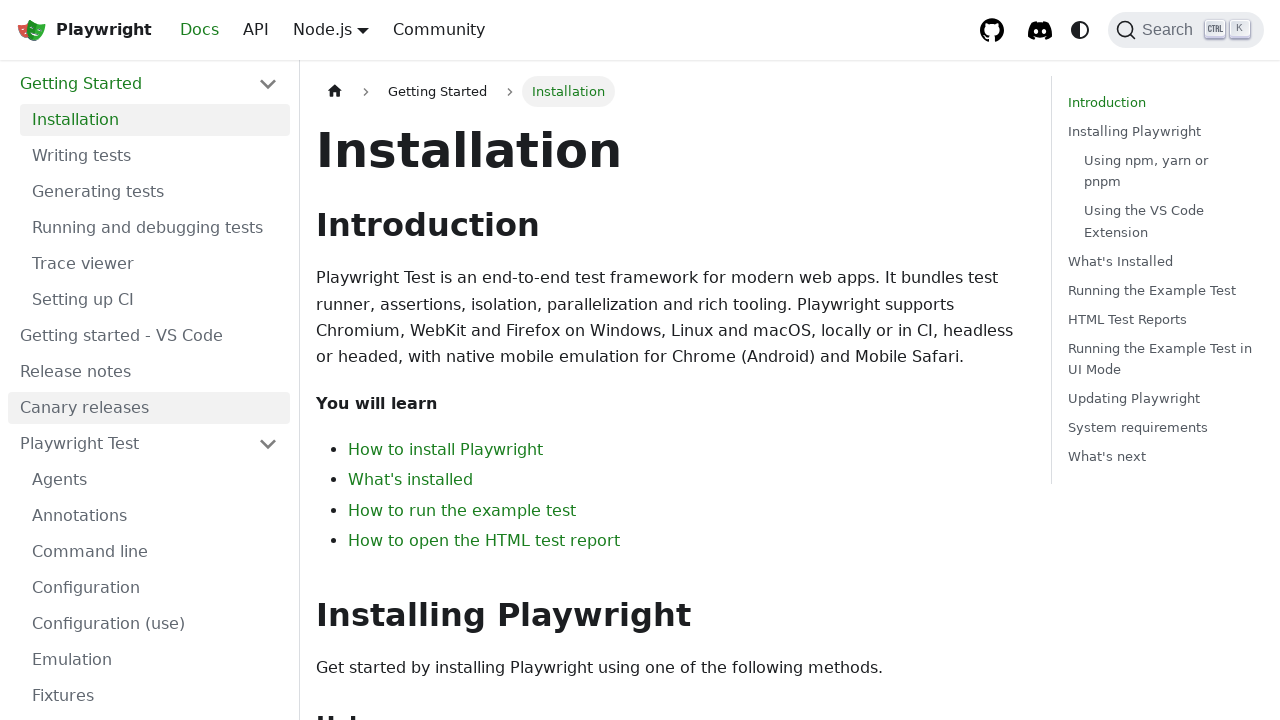

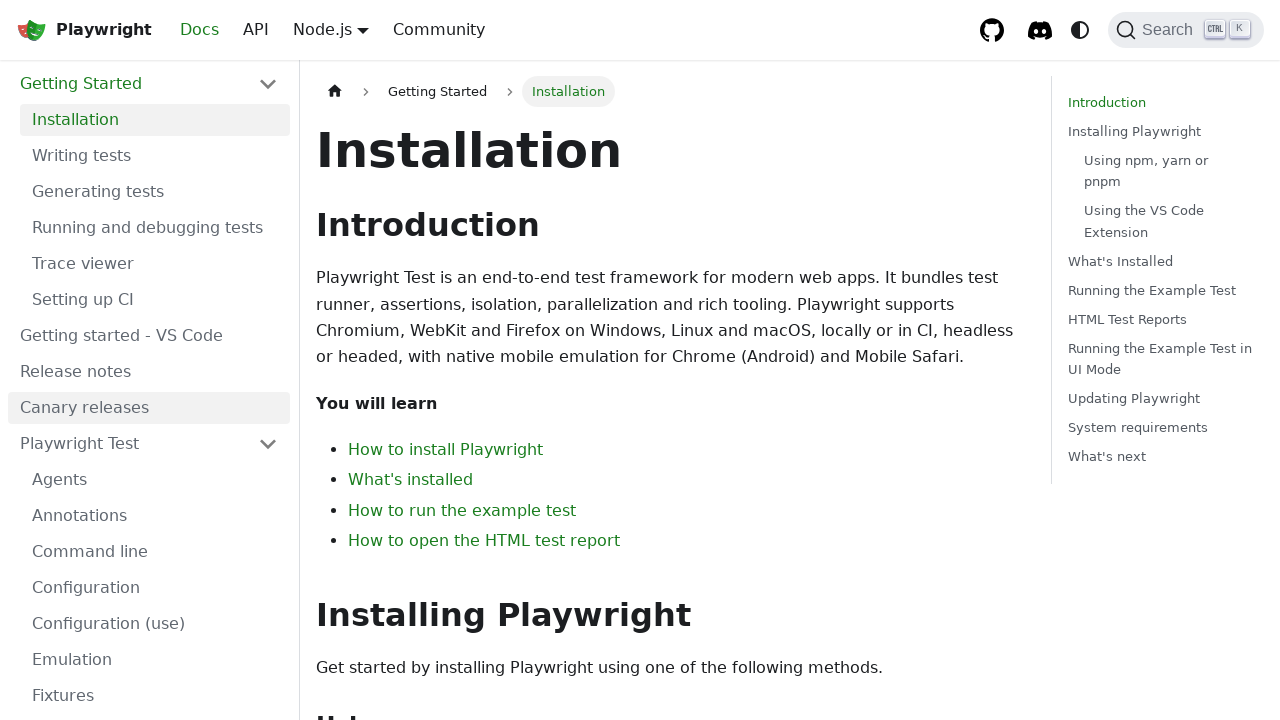